Tests the email signup flow on a demo automation testing site by entering an email address and clicking the enter button to navigate to the registration page.

Starting URL: http://demo.automationtesting.in/Index.html

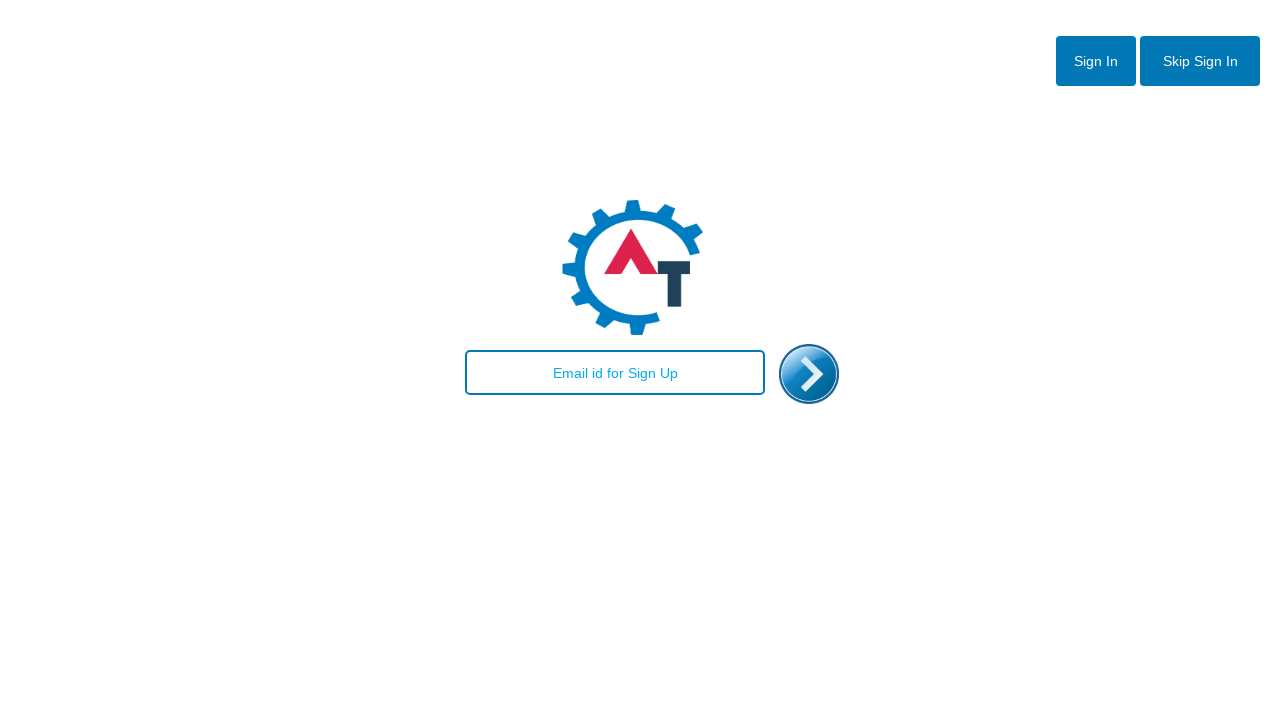

Entered email address 'mike.chen@demo.net' in the email field on #email
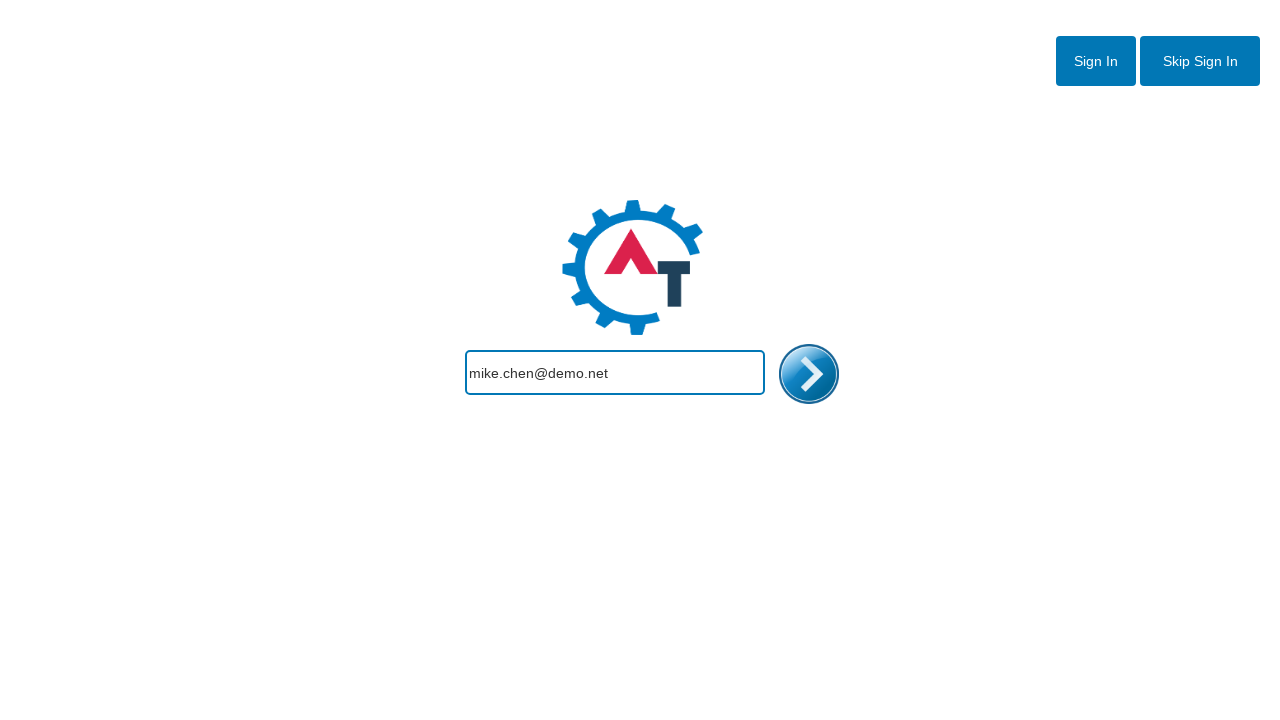

Clicked the enter button to submit email at (809, 374) on #enterimg
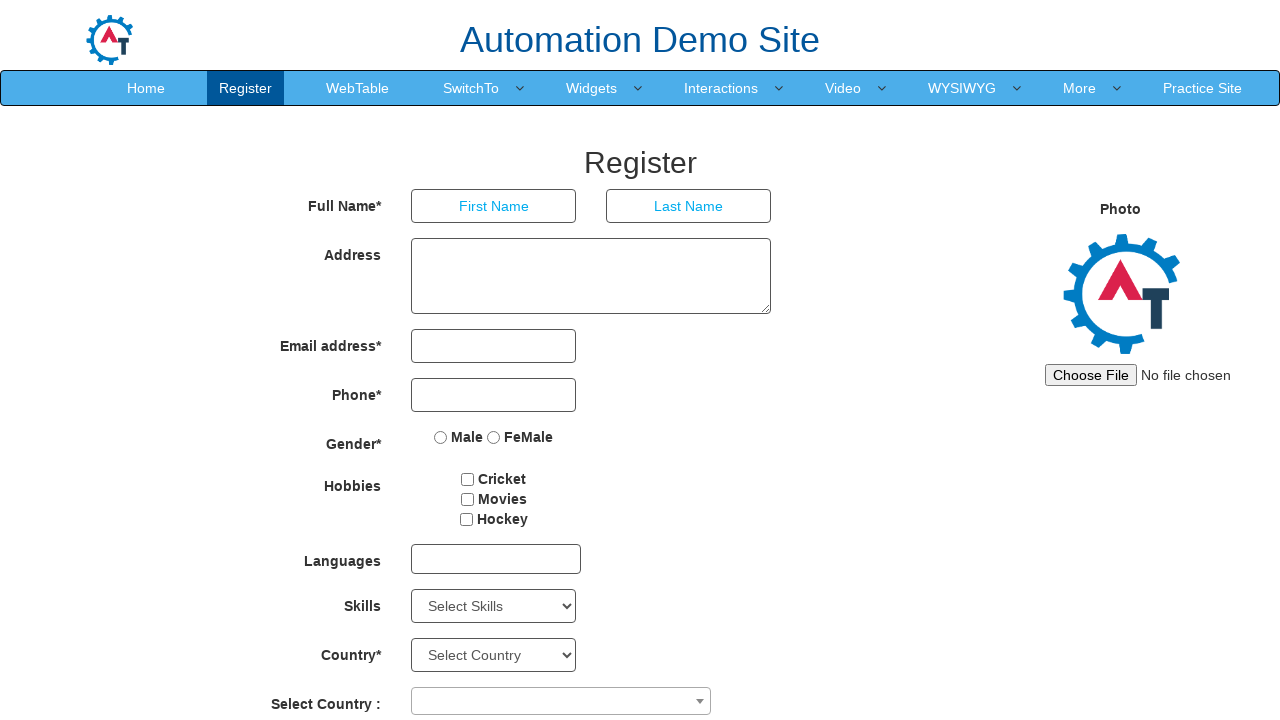

Page navigation completed and DOM content loaded
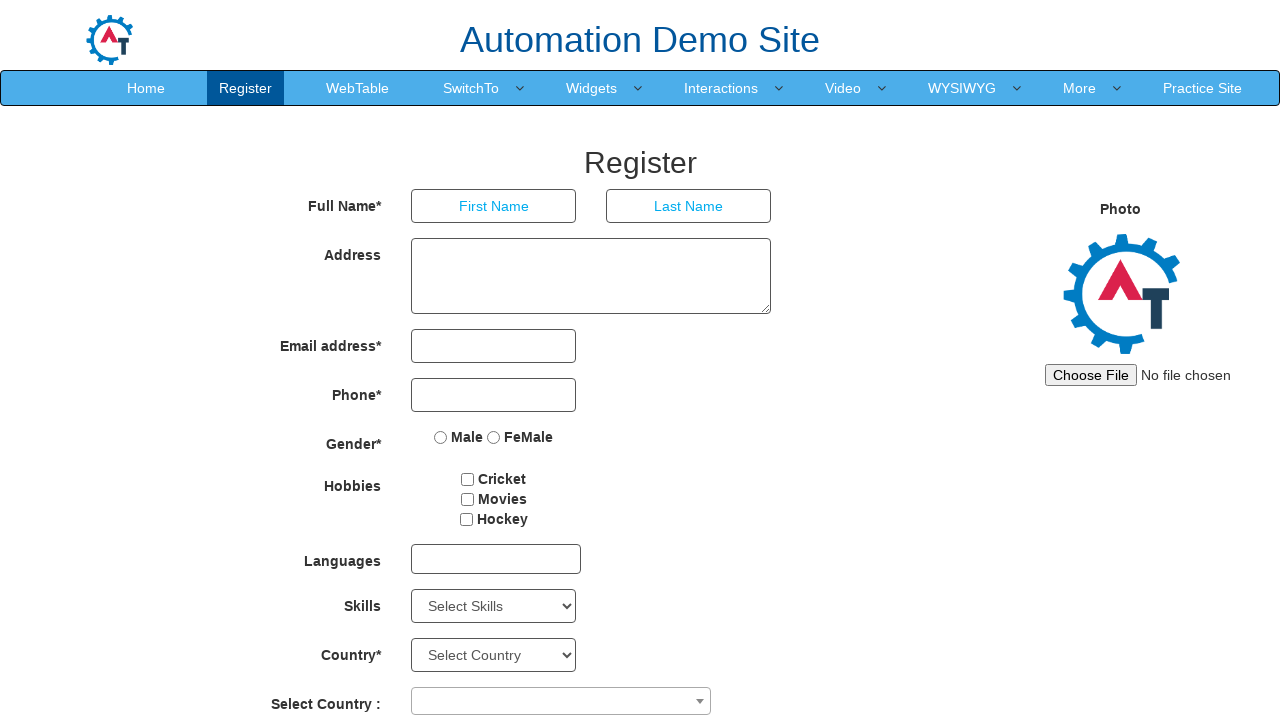

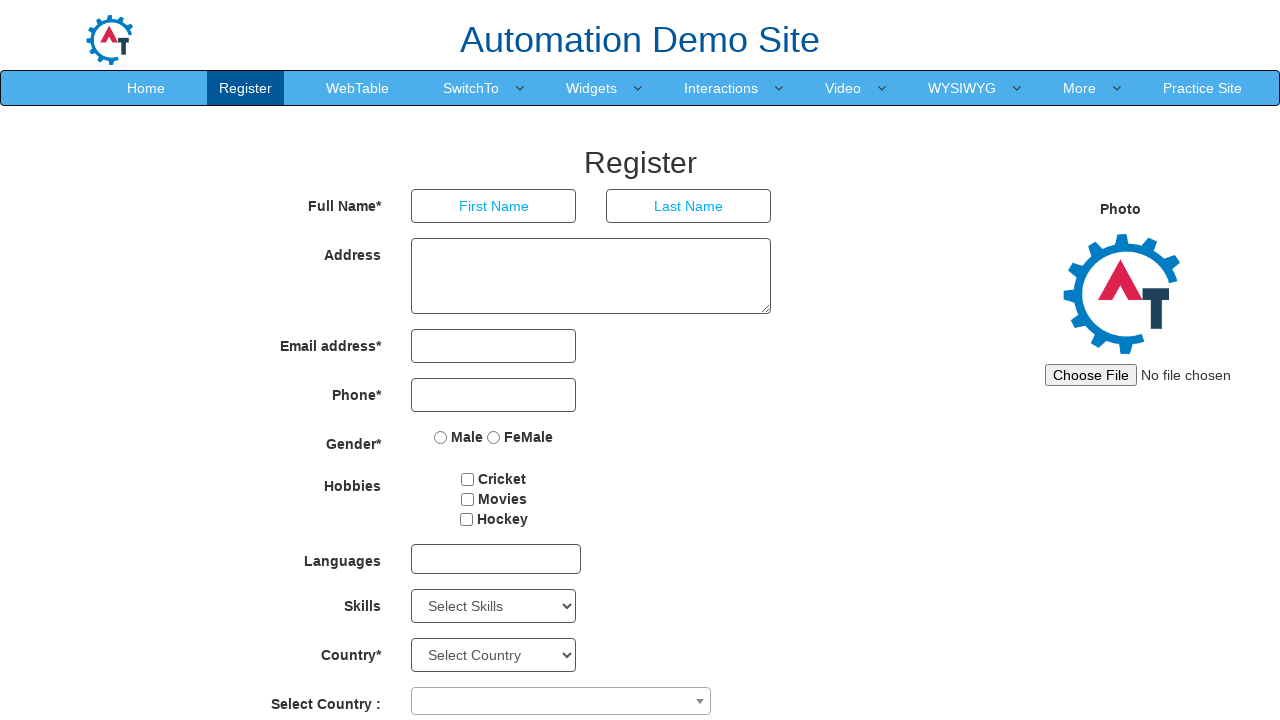